Tests the contact form submission by navigating to the Contact Us page, filling in name, email, and message fields, then clicking submit with the second test email.

Starting URL: https://shopdemo-alex-hot.koyeb.app/

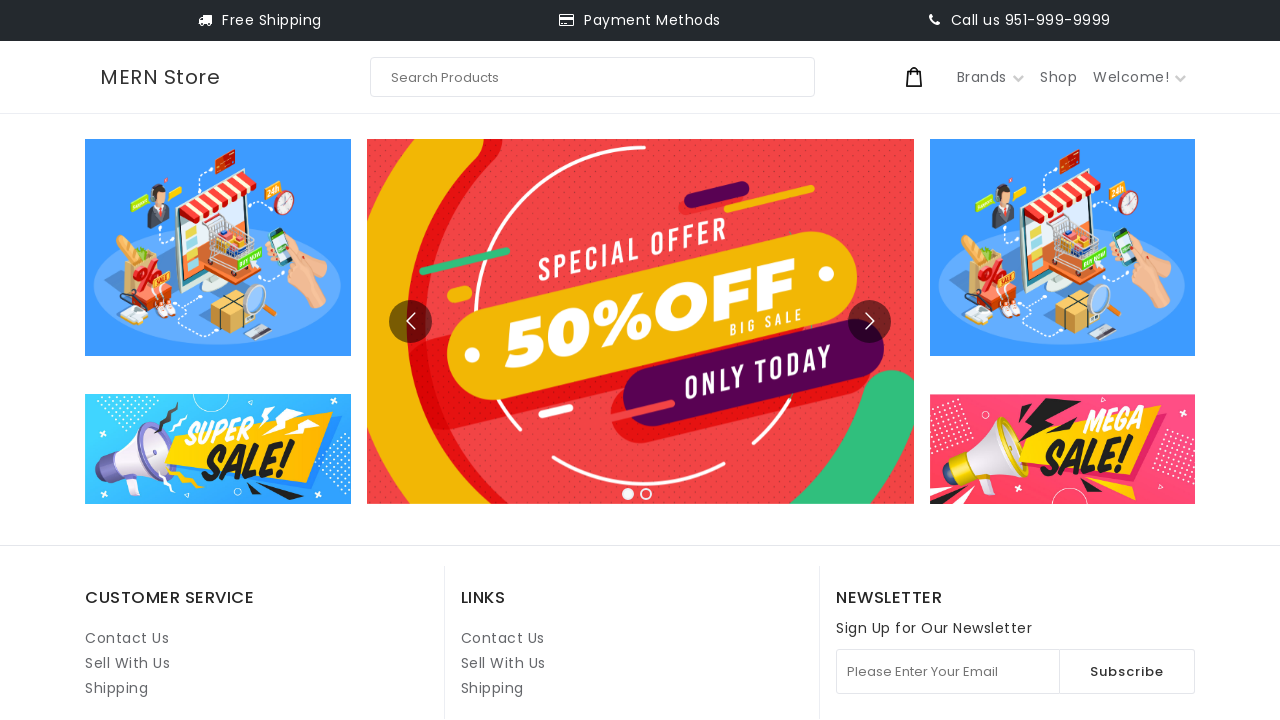

Clicked on Contact Us link at (503, 638) on internal:role=link[name="Contact Us"i] >> nth=1
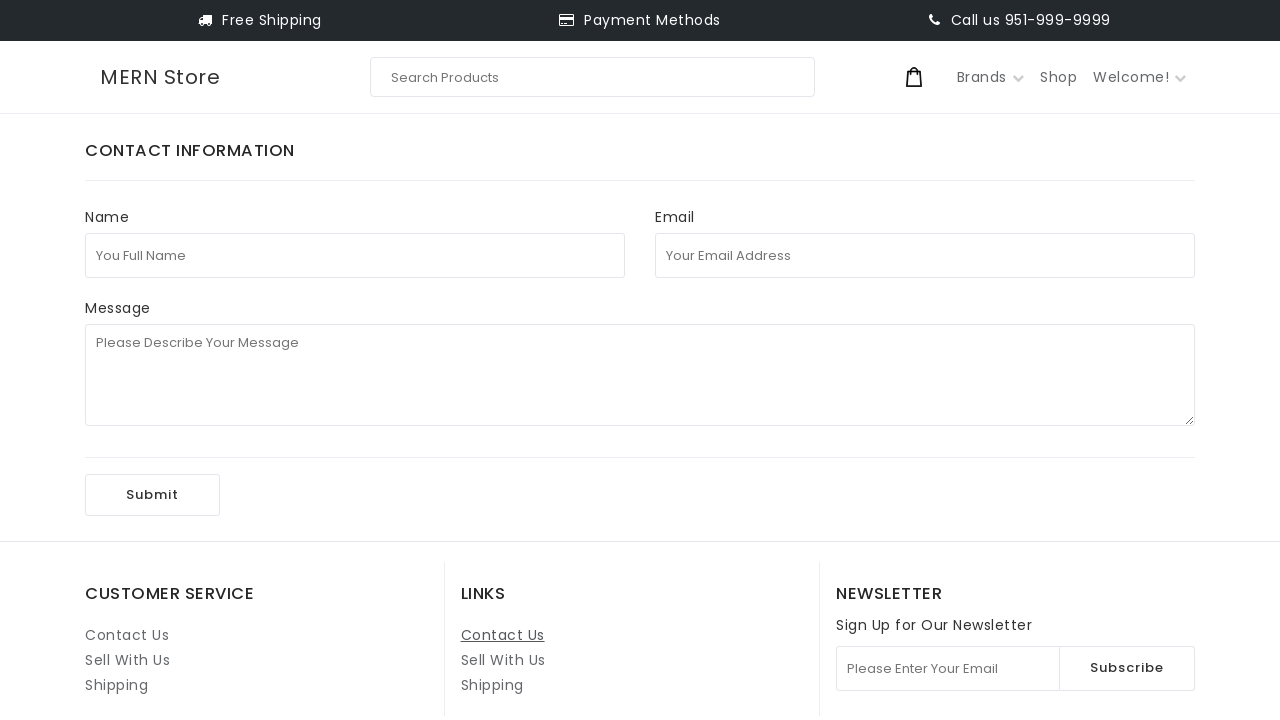

Clicked on full name field at (355, 255) on internal:attr=[placeholder="You Full Name"i]
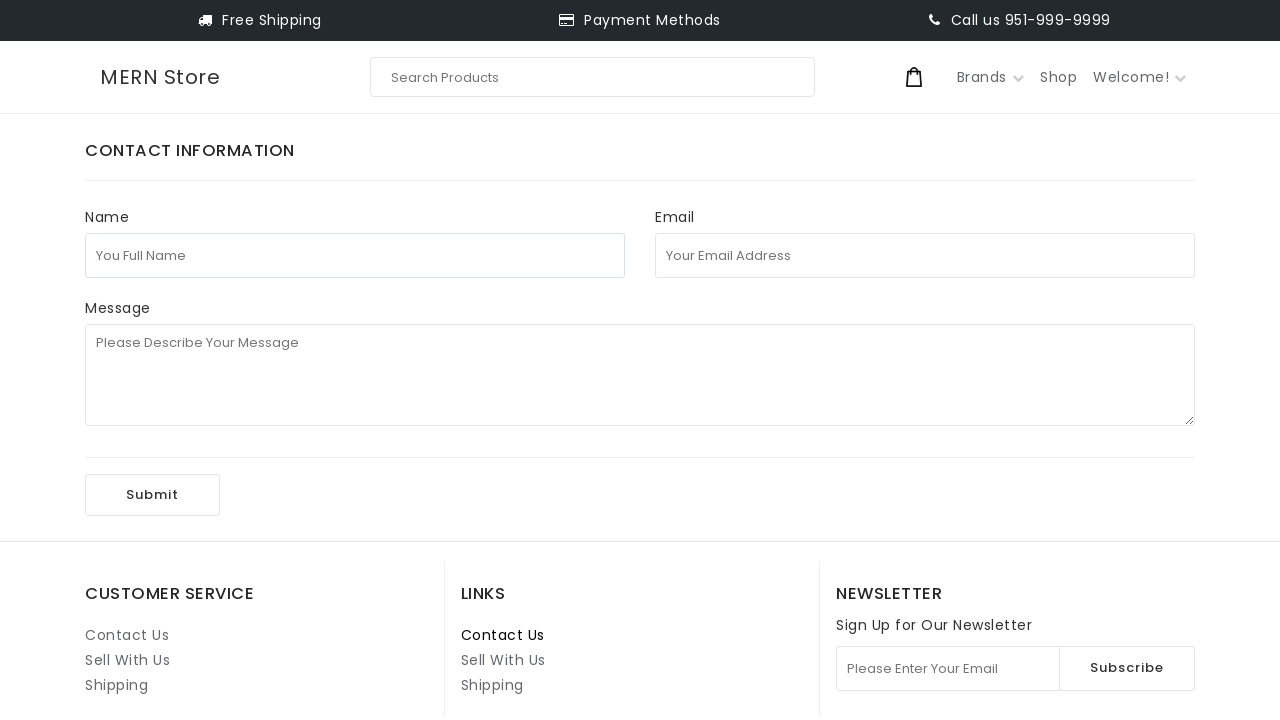

Filled in full name field with 'test123' on internal:attr=[placeholder="You Full Name"i]
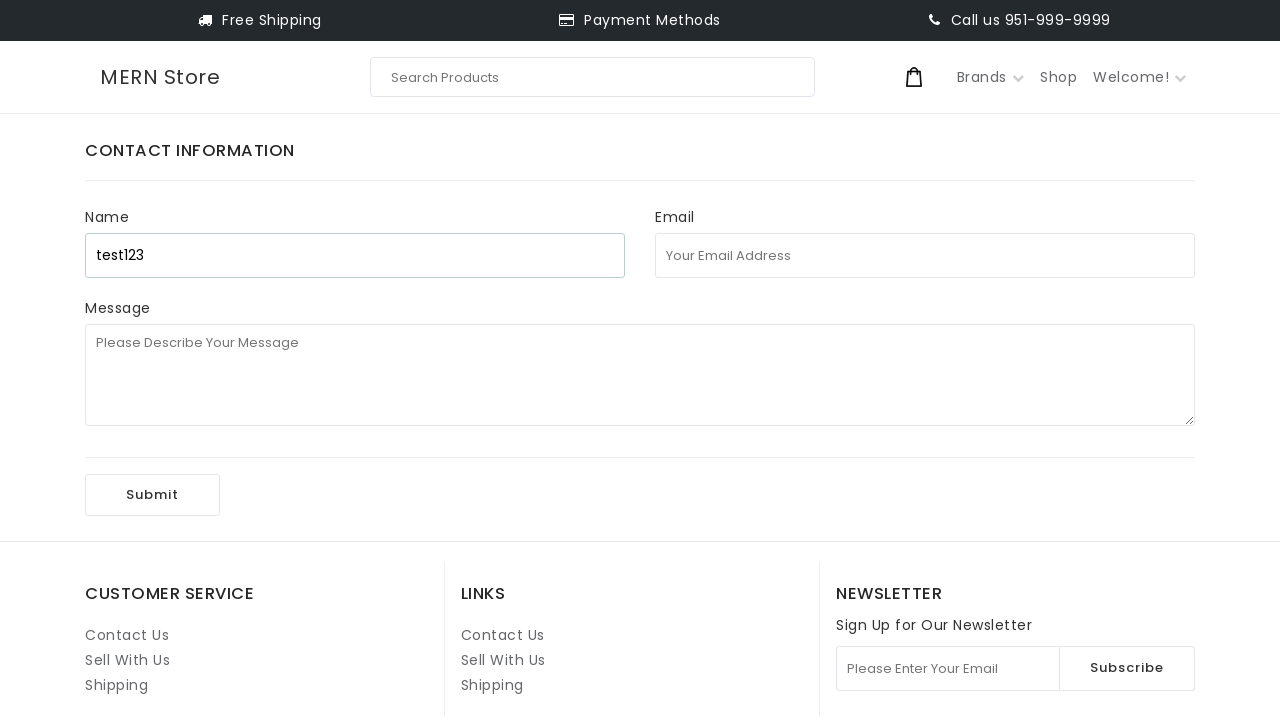

Clicked on email address field at (925, 255) on internal:attr=[placeholder="Your Email Address"i]
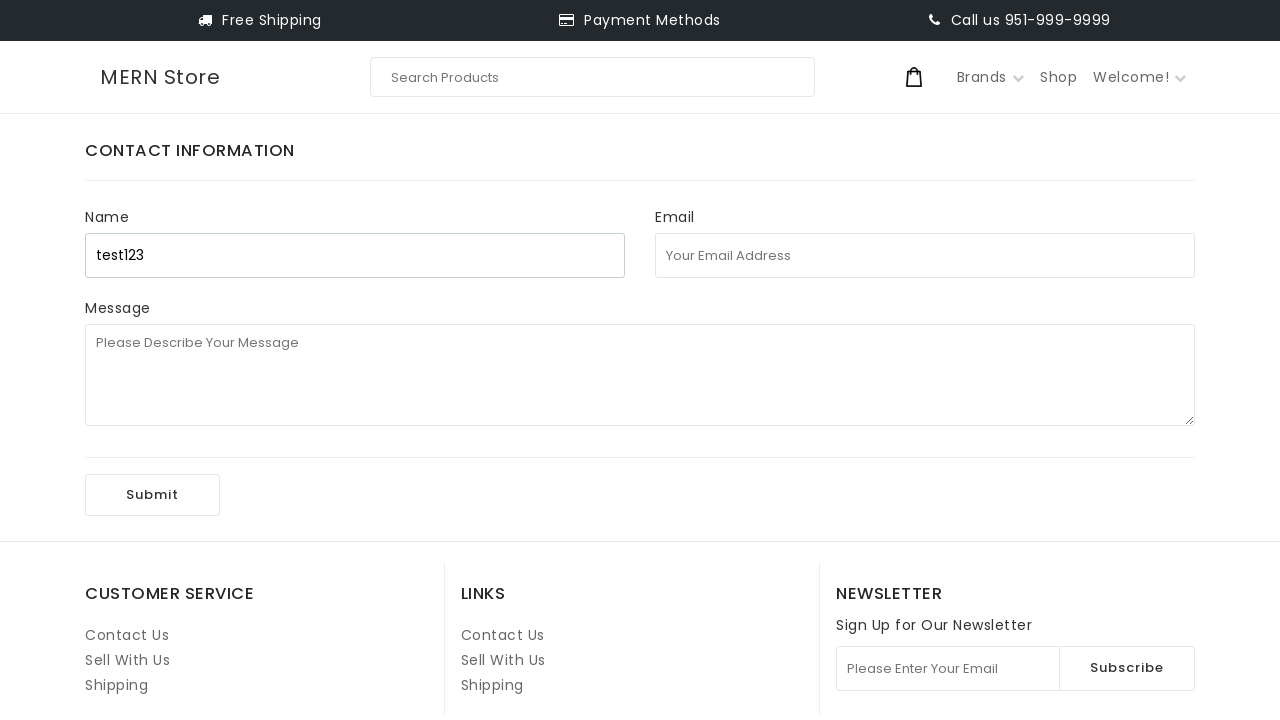

Filled in email address field with 'test222@uuu.com' on internal:attr=[placeholder="Your Email Address"i]
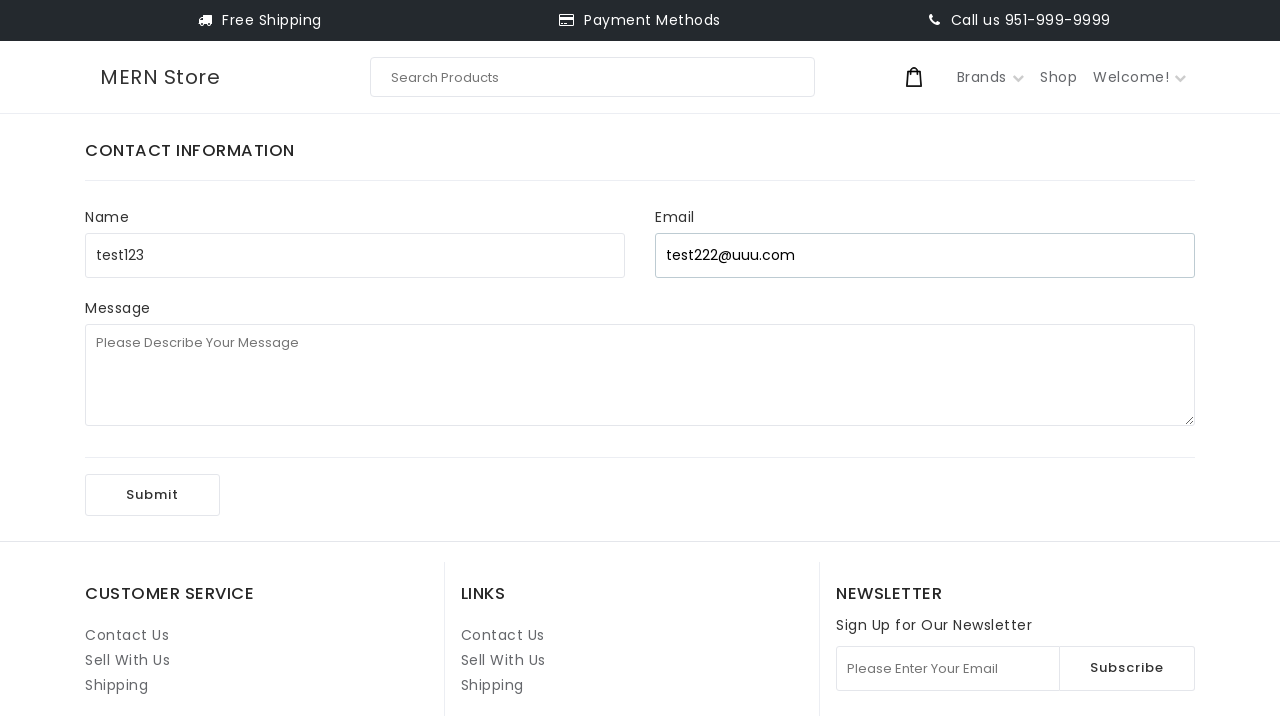

Clicked on message field at (640, 375) on internal:attr=[placeholder="Please Describe Your Message"i]
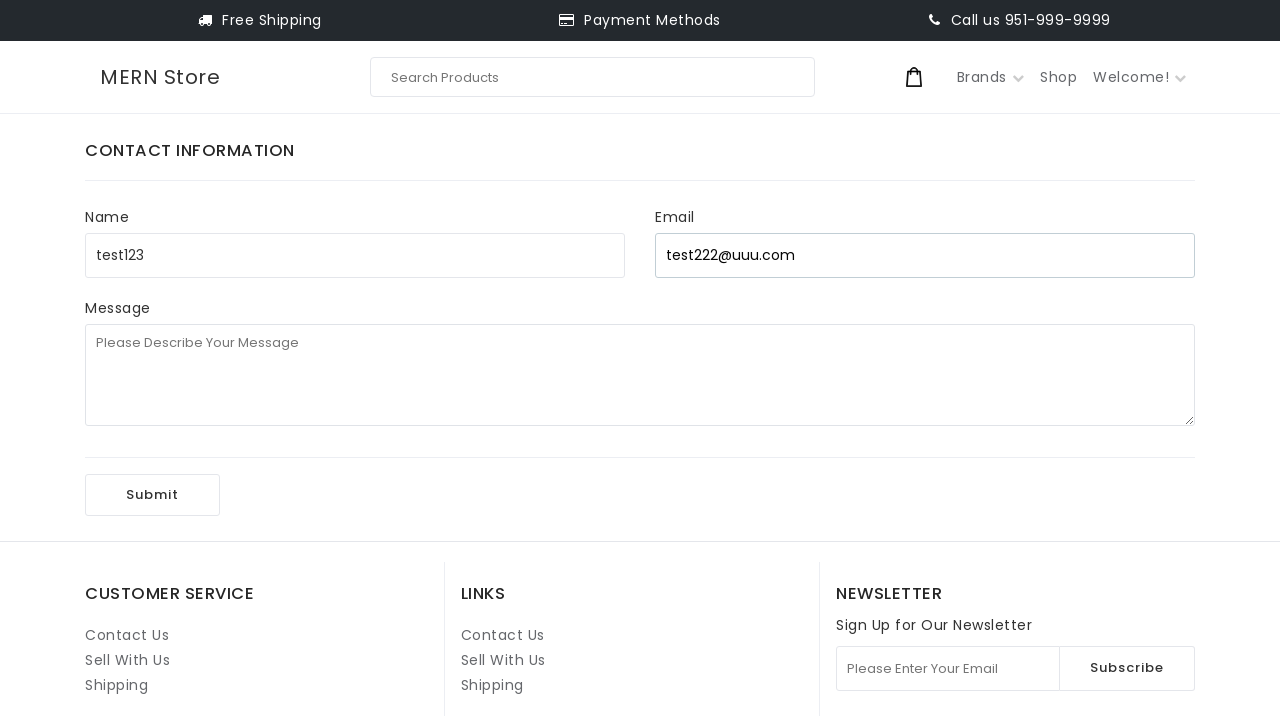

Filled in message field with '1st playwright test' on internal:attr=[placeholder="Please Describe Your Message"i]
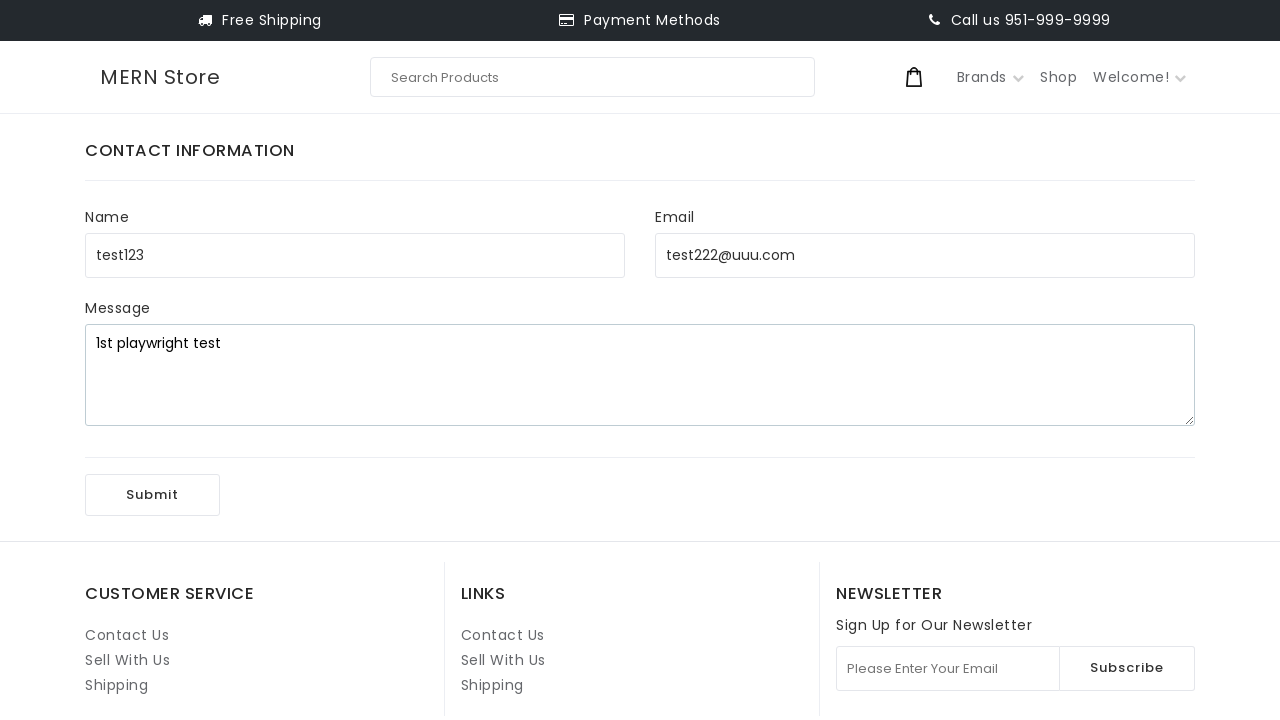

Clicked Submit button to submit contact form at (152, 495) on internal:role=button[name="Submit"i]
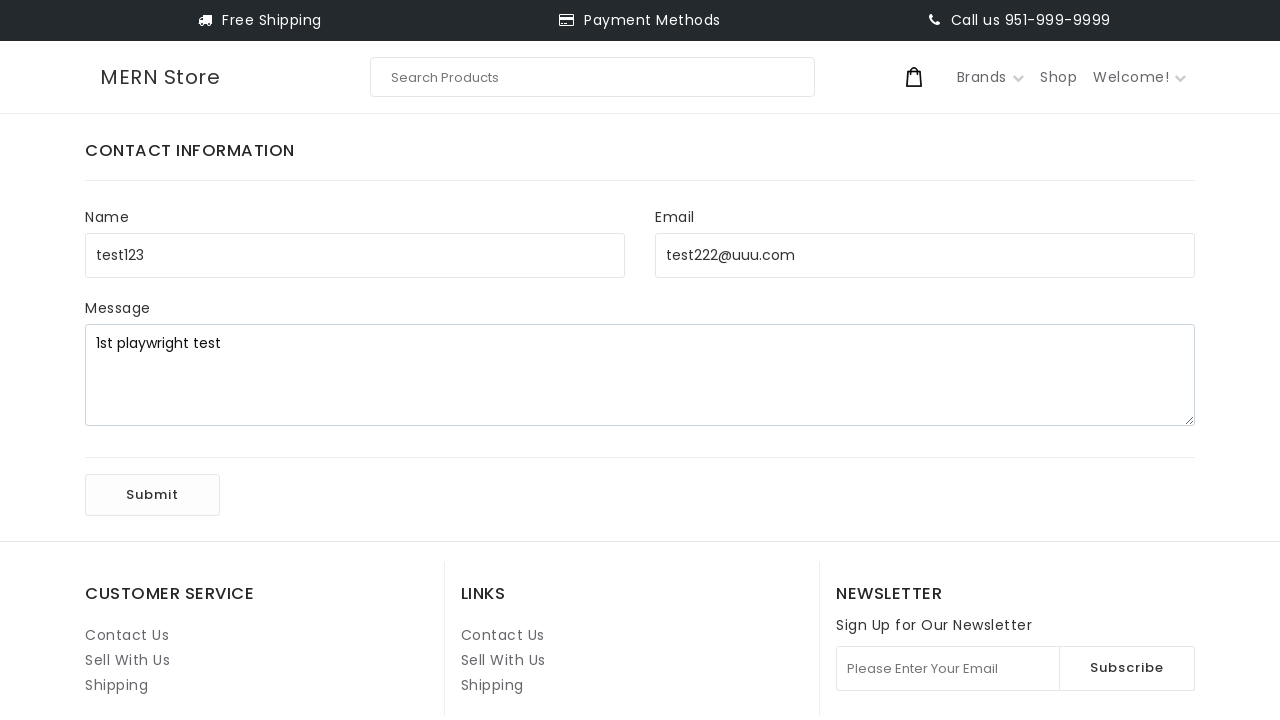

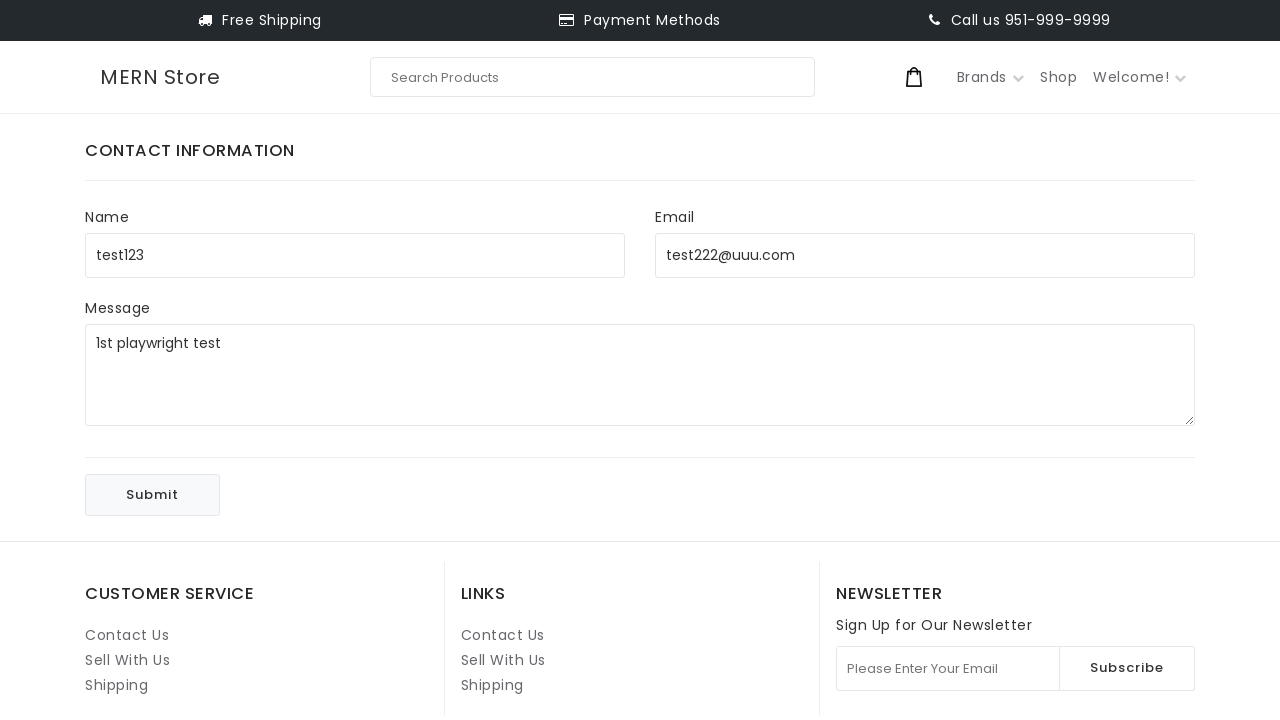